Tests a data types form by filling in personal information fields (leaving some required fields empty), submitting the form, and verifying the validation state of the empty fields through their background colors.

Starting URL: https://bonigarcia.dev/selenium-webdriver-java/data-types.html

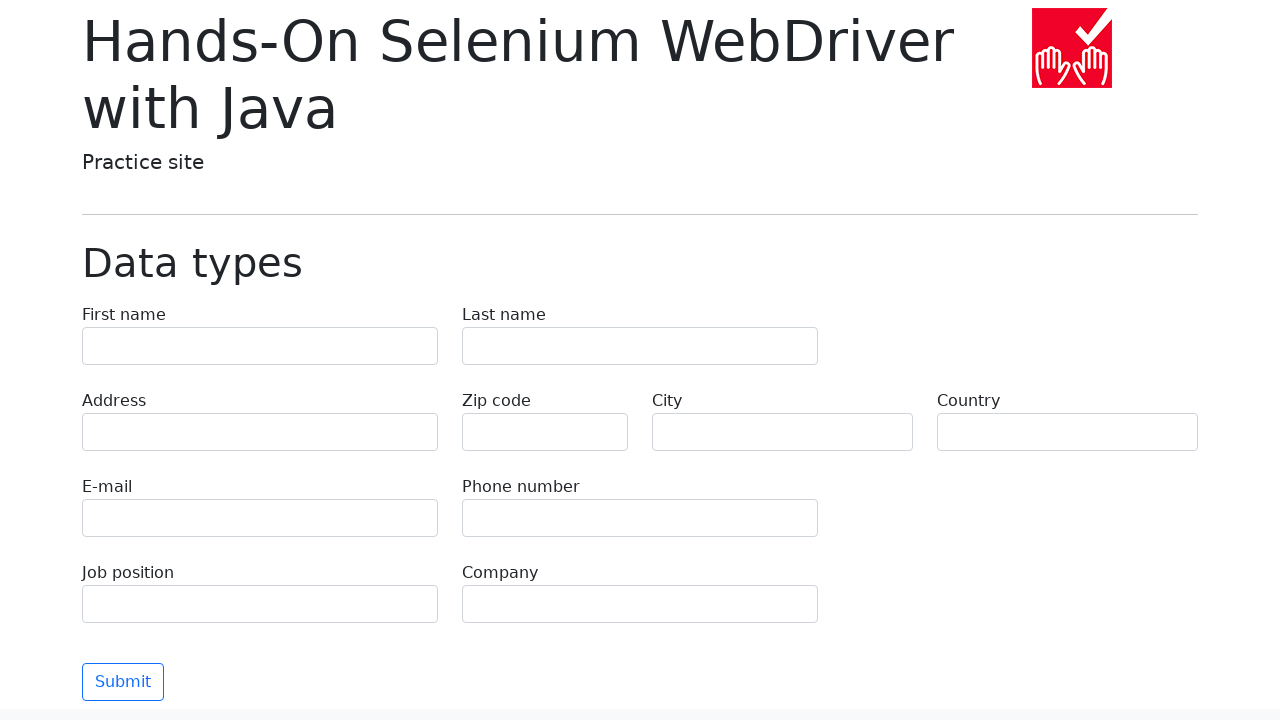

Filled first name field with 'Иван' on input[name='first-name']
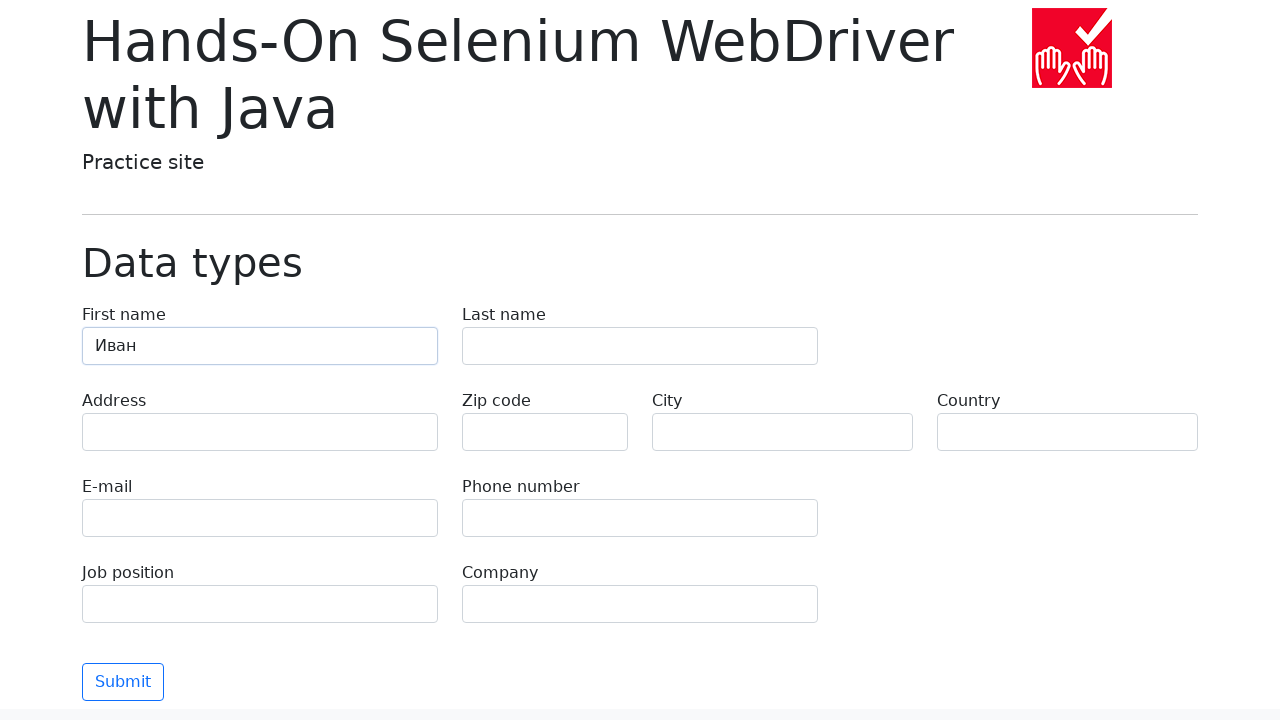

Filled last name field with 'Петров' on input[name='last-name']
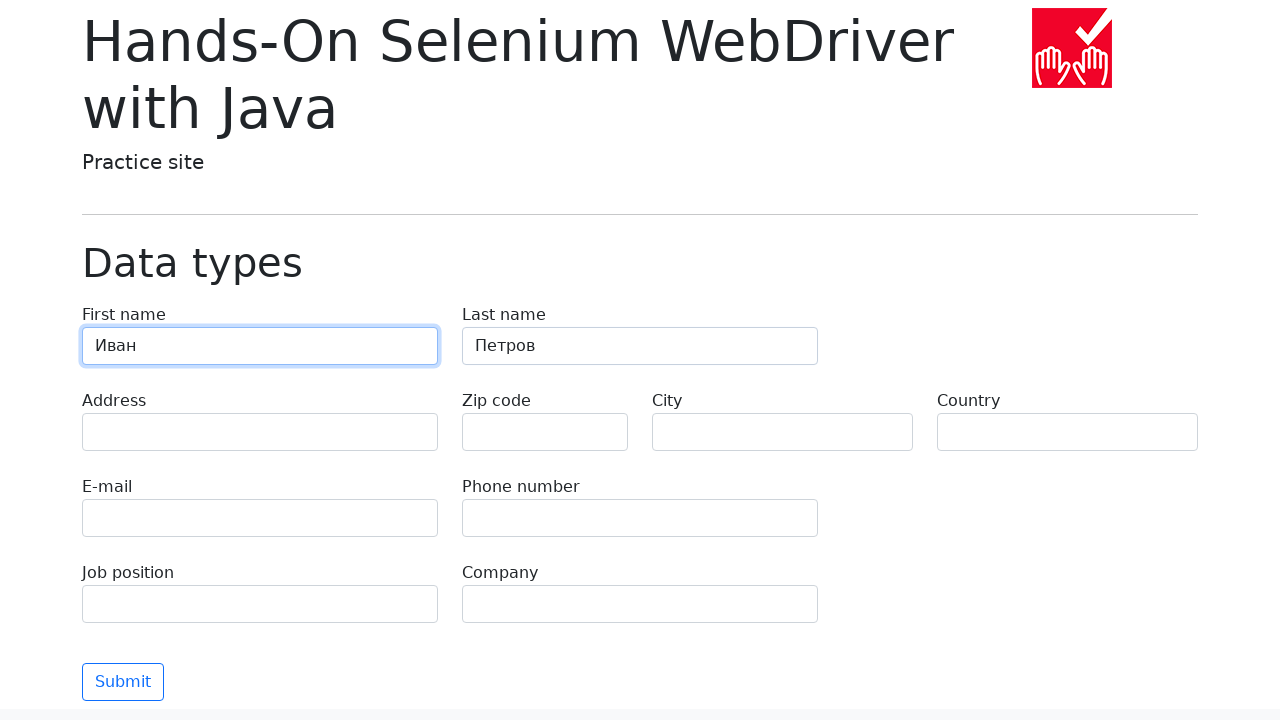

Filled address field with 'Ленина, 55-3' on input[name='address']
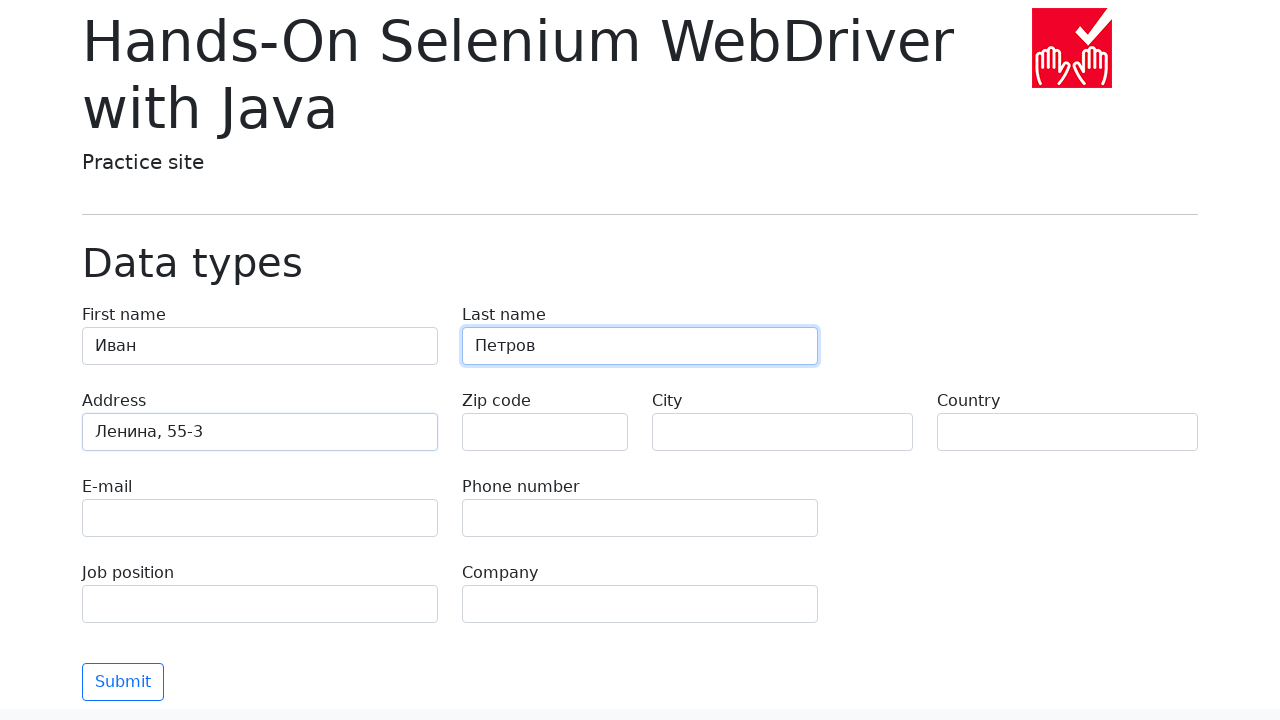

Filled city field with 'Москва' on input[name='city']
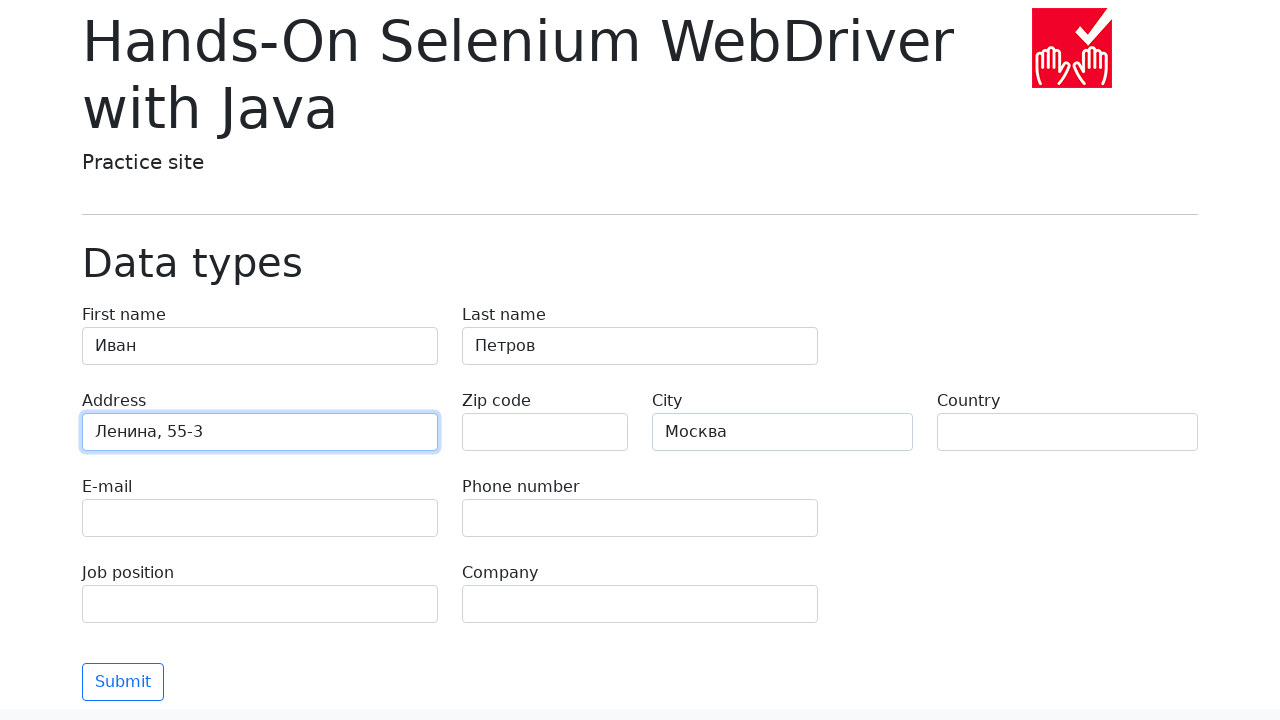

Filled country field with 'Россия' on input[name='country']
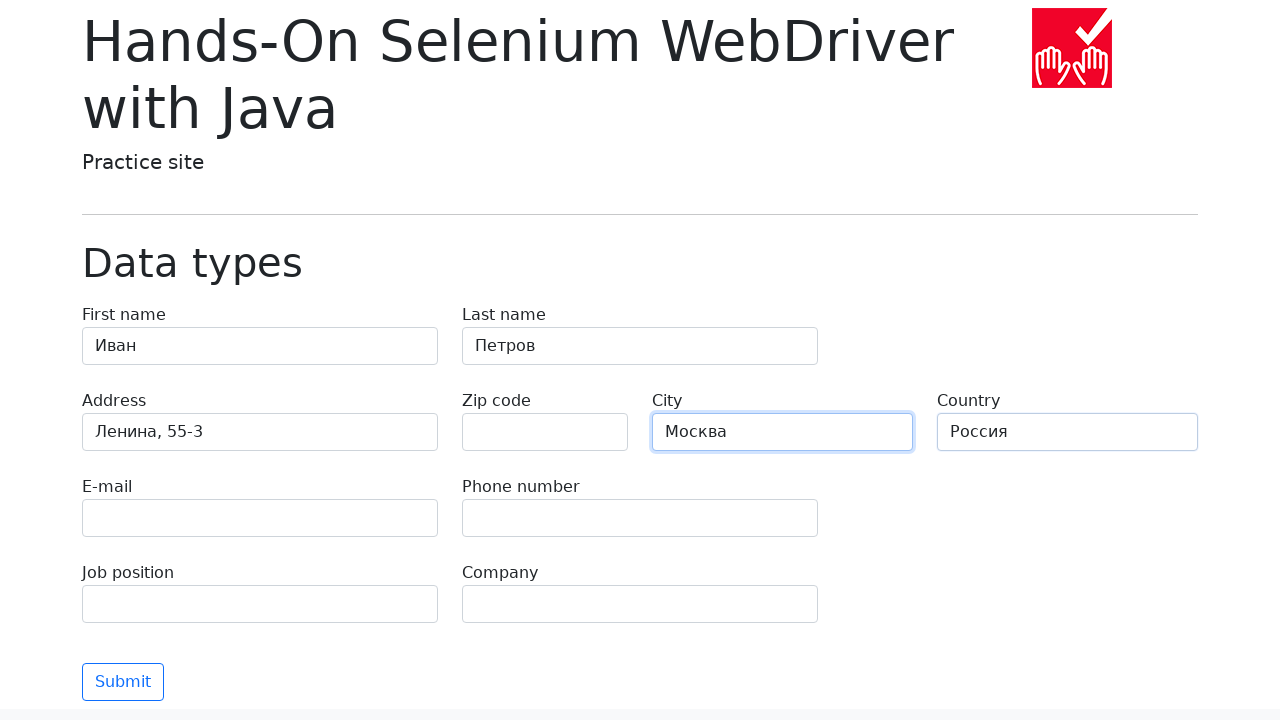

Filled job position field with 'QA' on input[name='job-position']
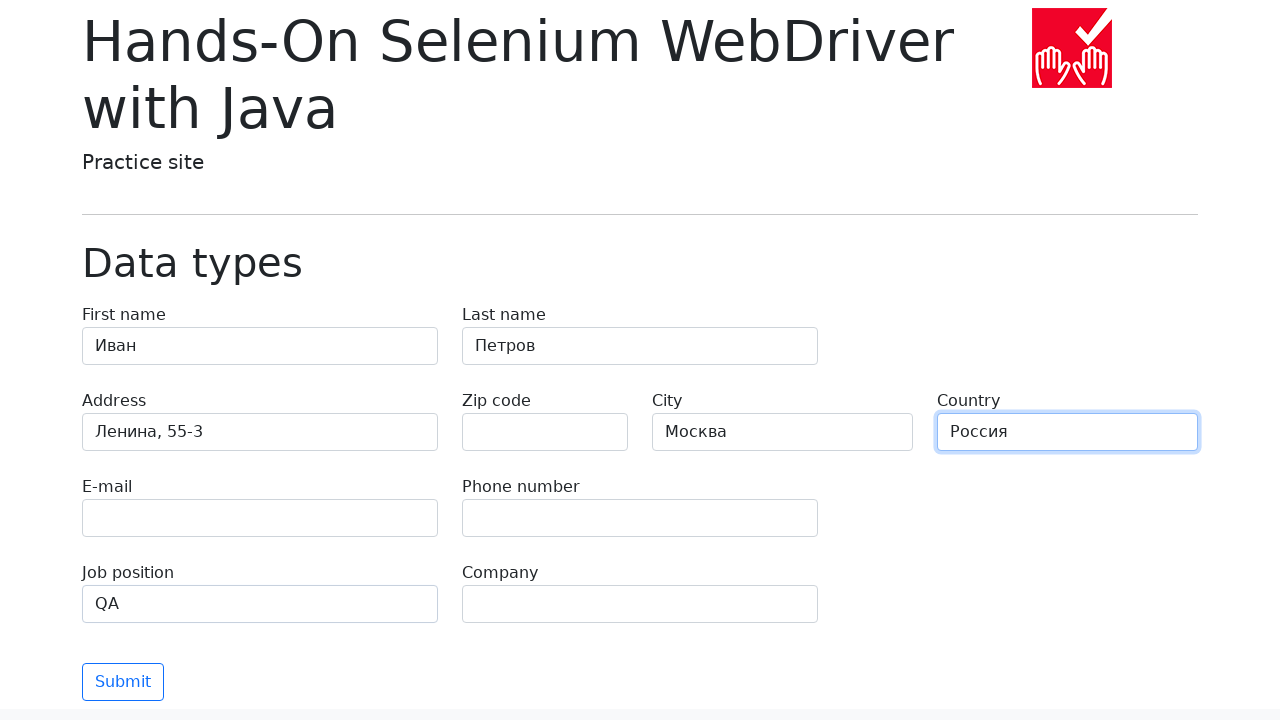

Filled company field with 'Merion' on input[name='company']
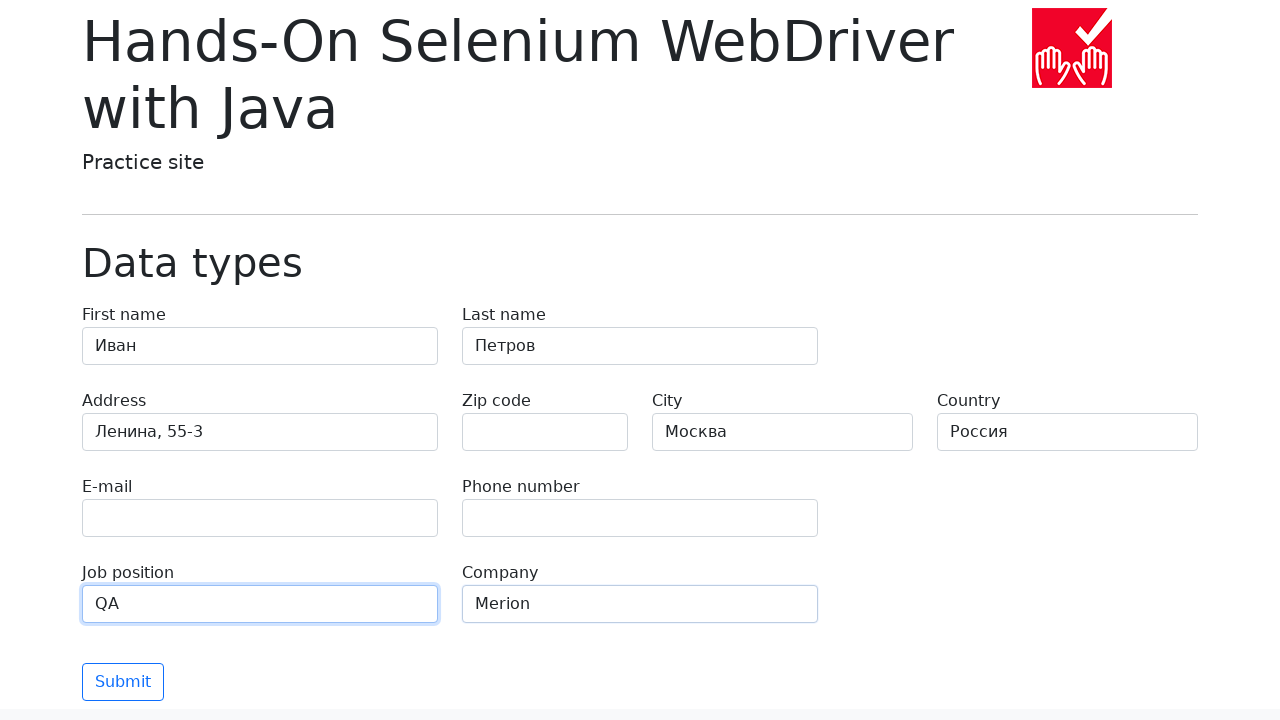

Clicked submit button to submit the form at (123, 682) on .btn-outline-primary
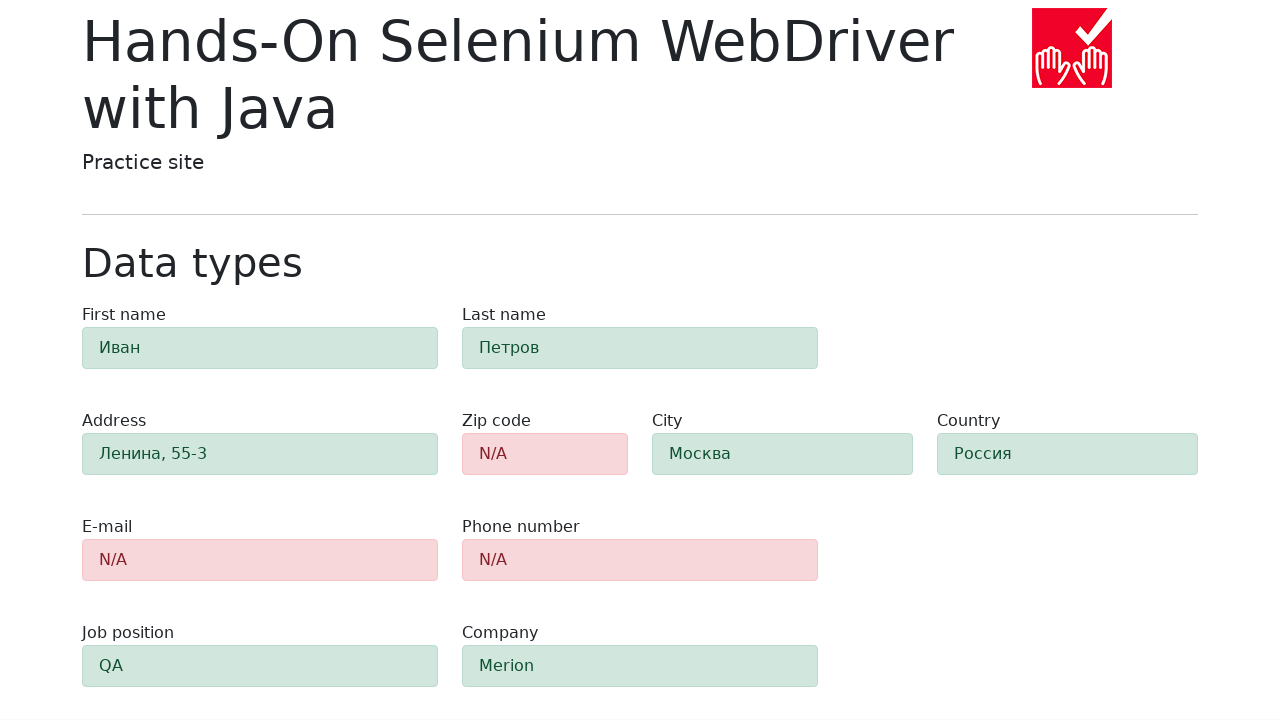

Form validation completed and zip-code field is visible
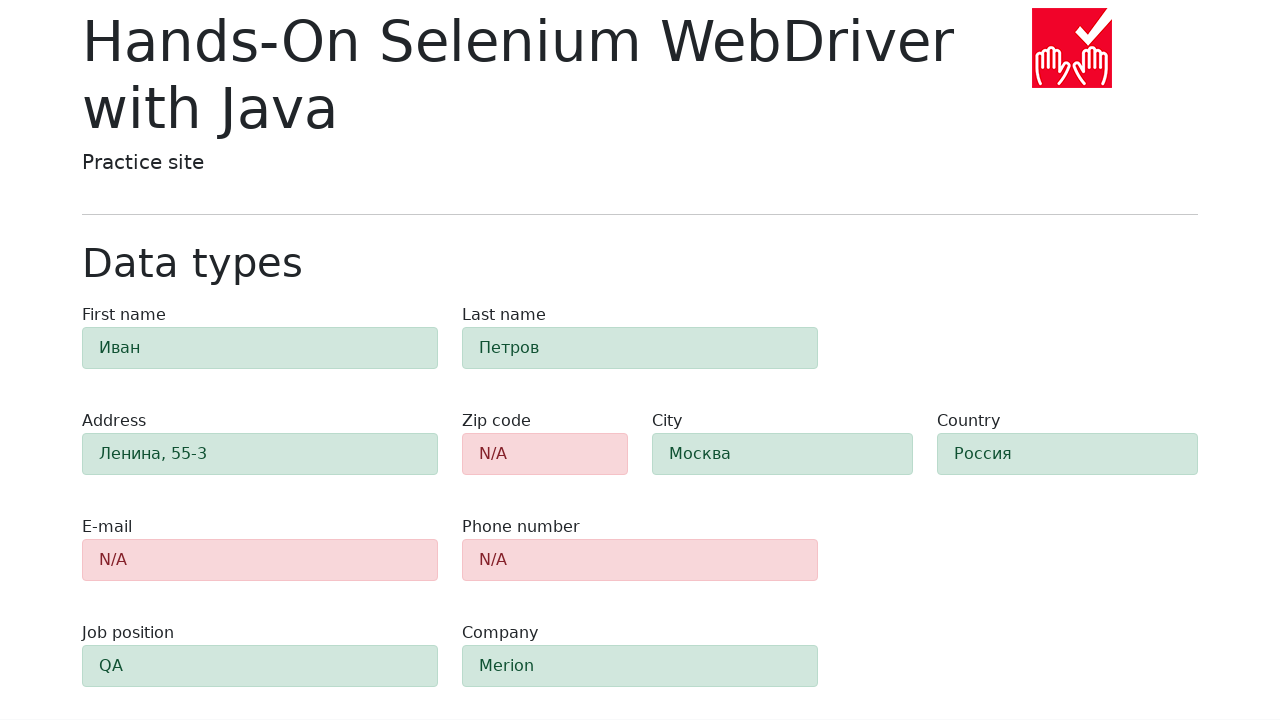

Located zip-code field for validation verification
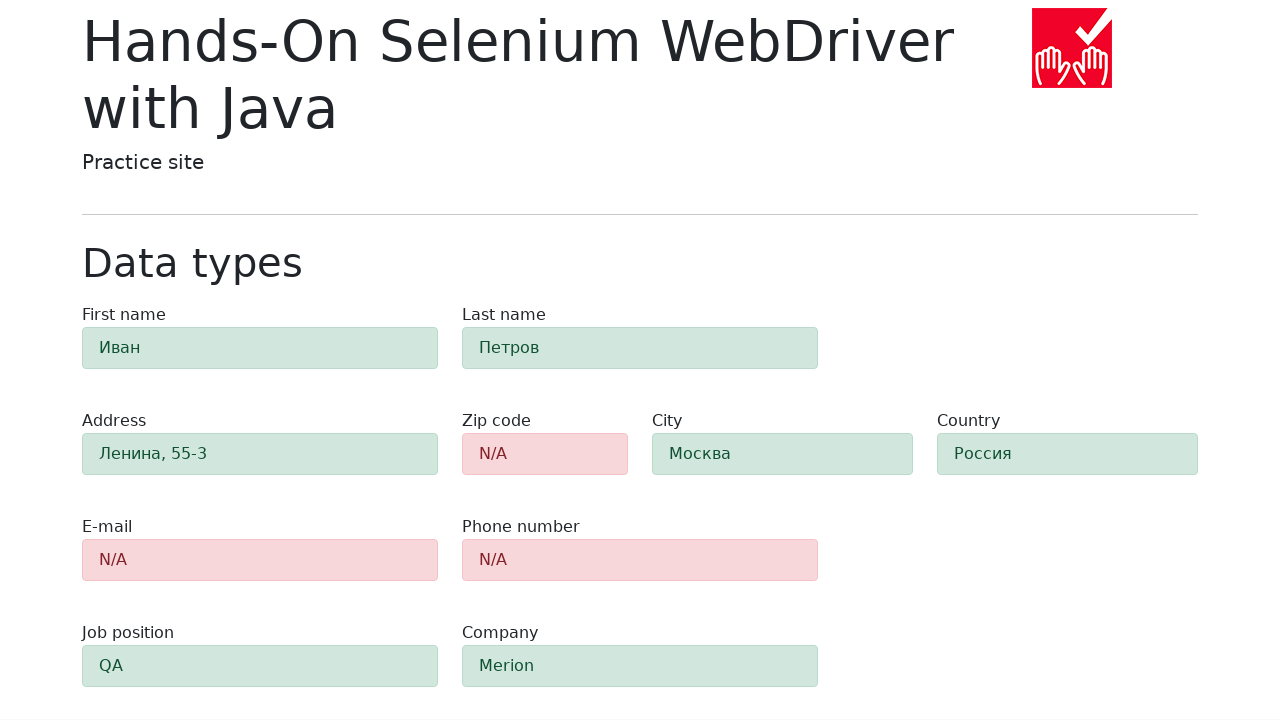

Located e-mail field for validation verification
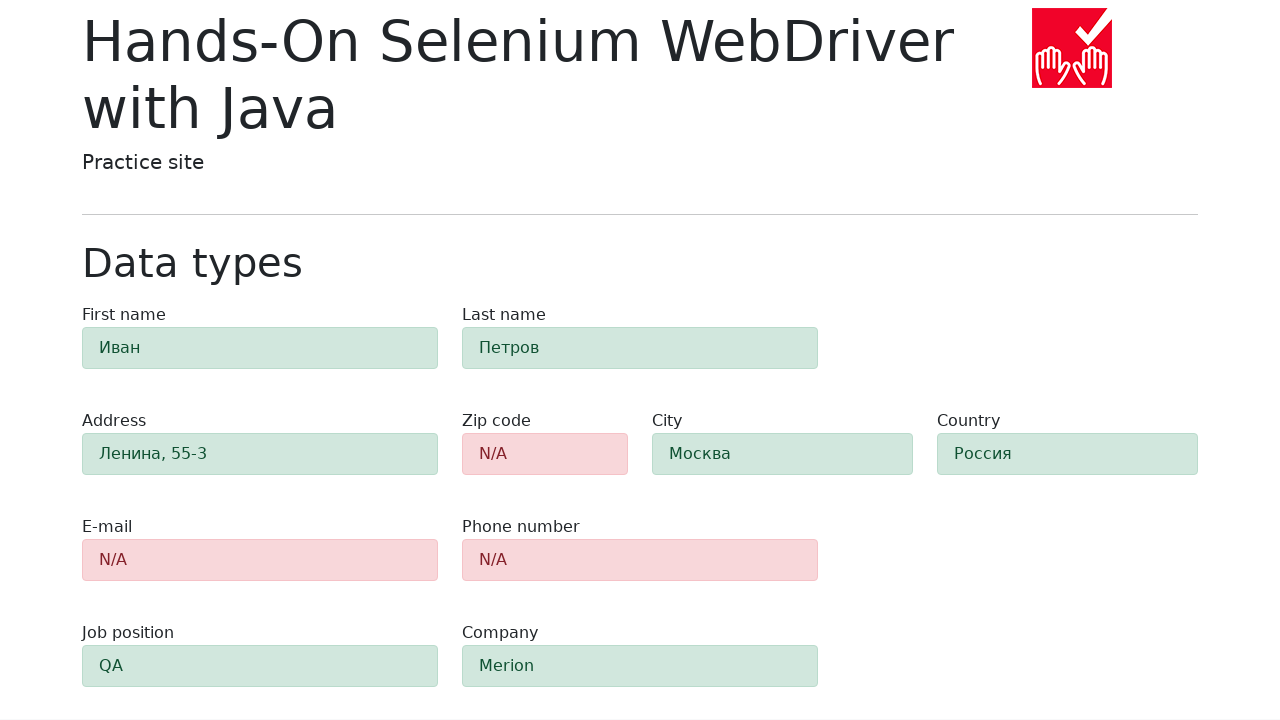

Located phone field for validation verification
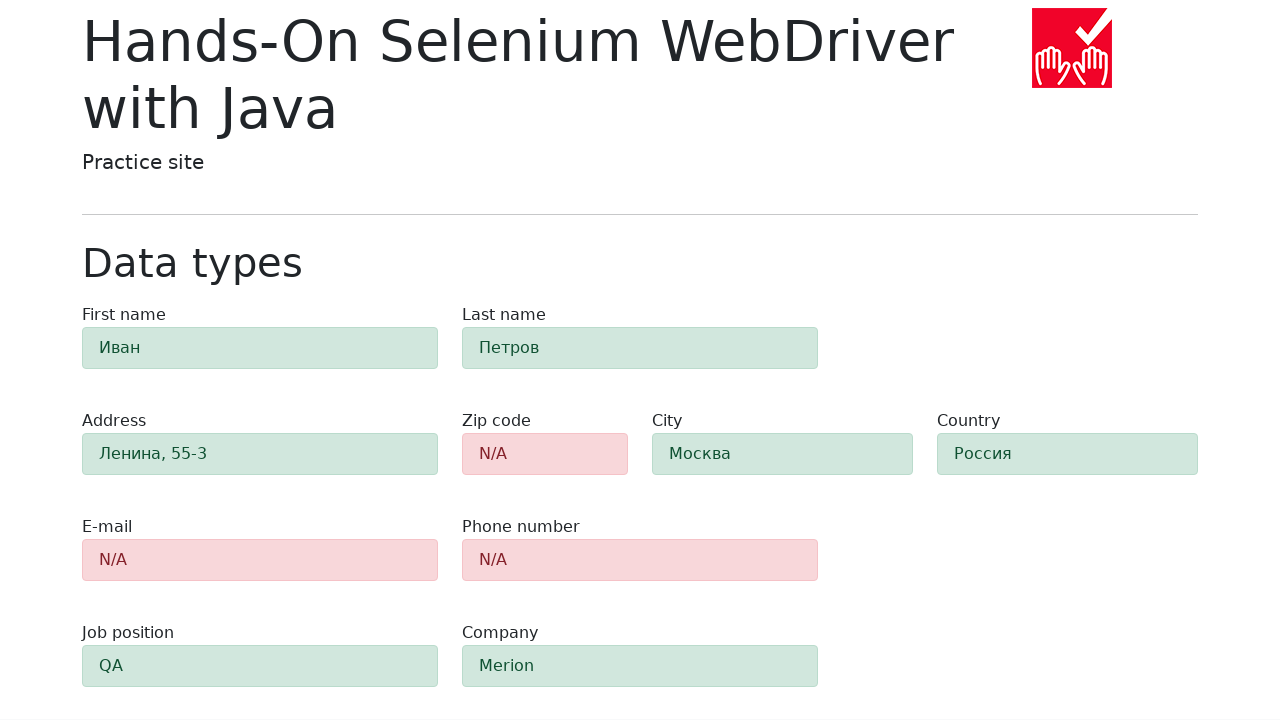

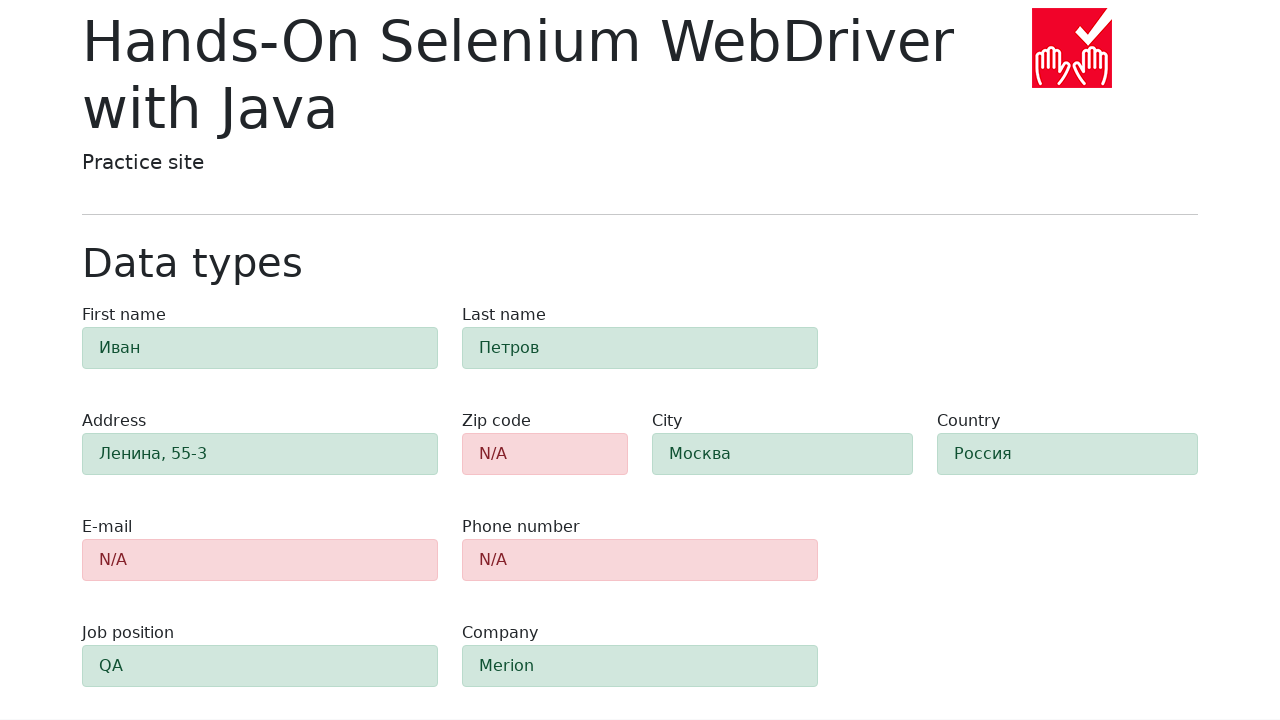